Tests mouse hover functionality and context click (right-click) on a navigation element

Starting URL: https://rahulshettyacademy.com/AutomationPractice/

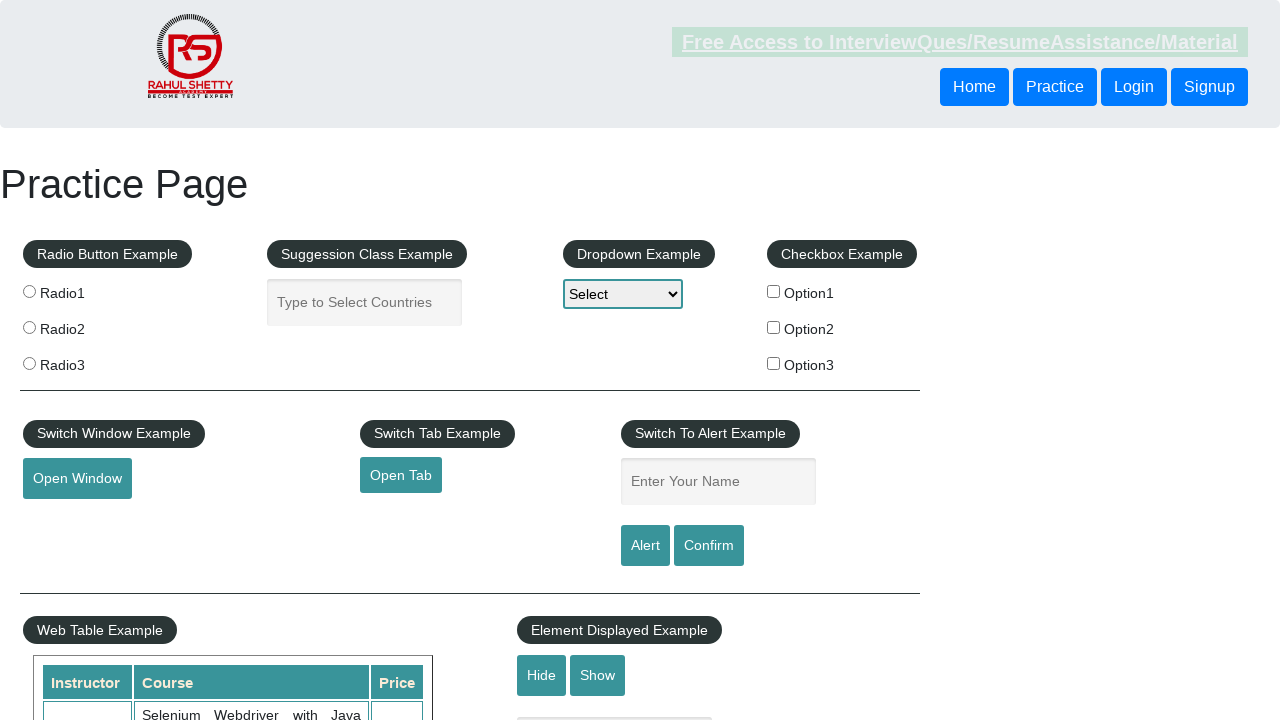

Hovered over the mousehover element at (83, 361) on #mousehover
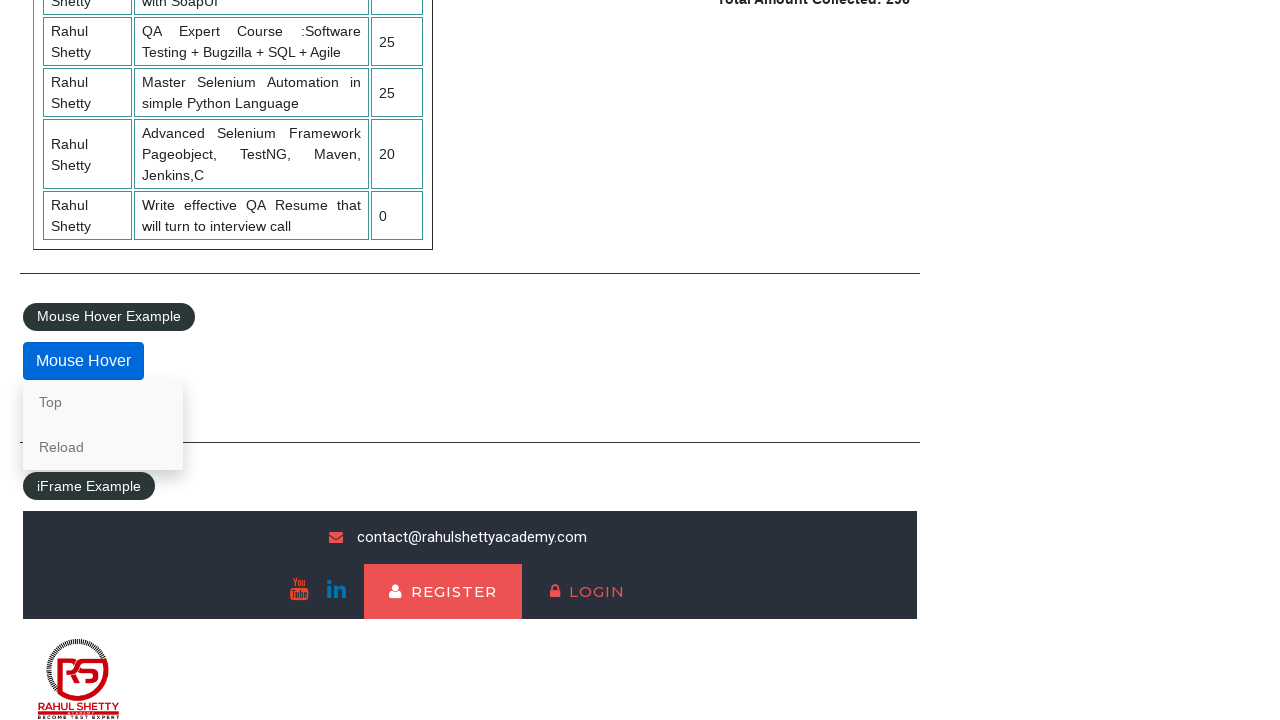

Right-clicked on the 'Top' link that appeared after hovering at (103, 402) on text=Top
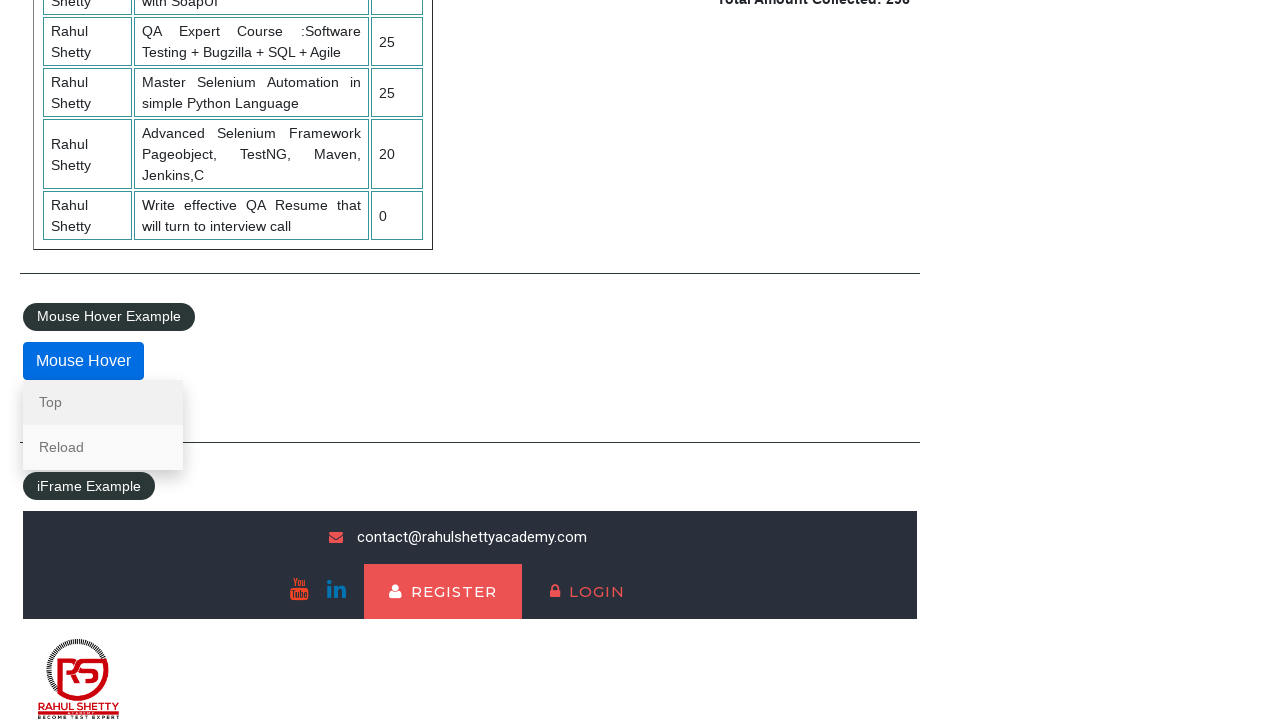

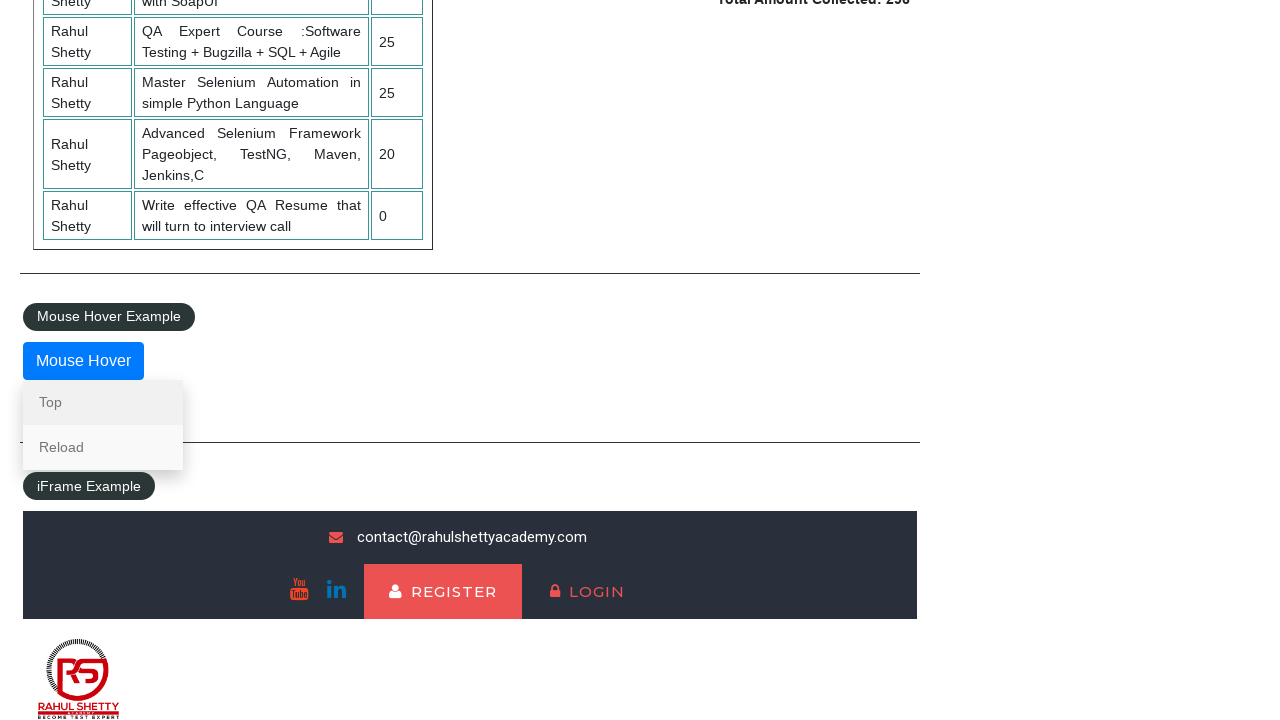